Tests a registration form by filling in all required fields (first name, last name, email, phone, address) and verifying successful registration message appears.

Starting URL: http://suninjuly.github.io/registration1.html

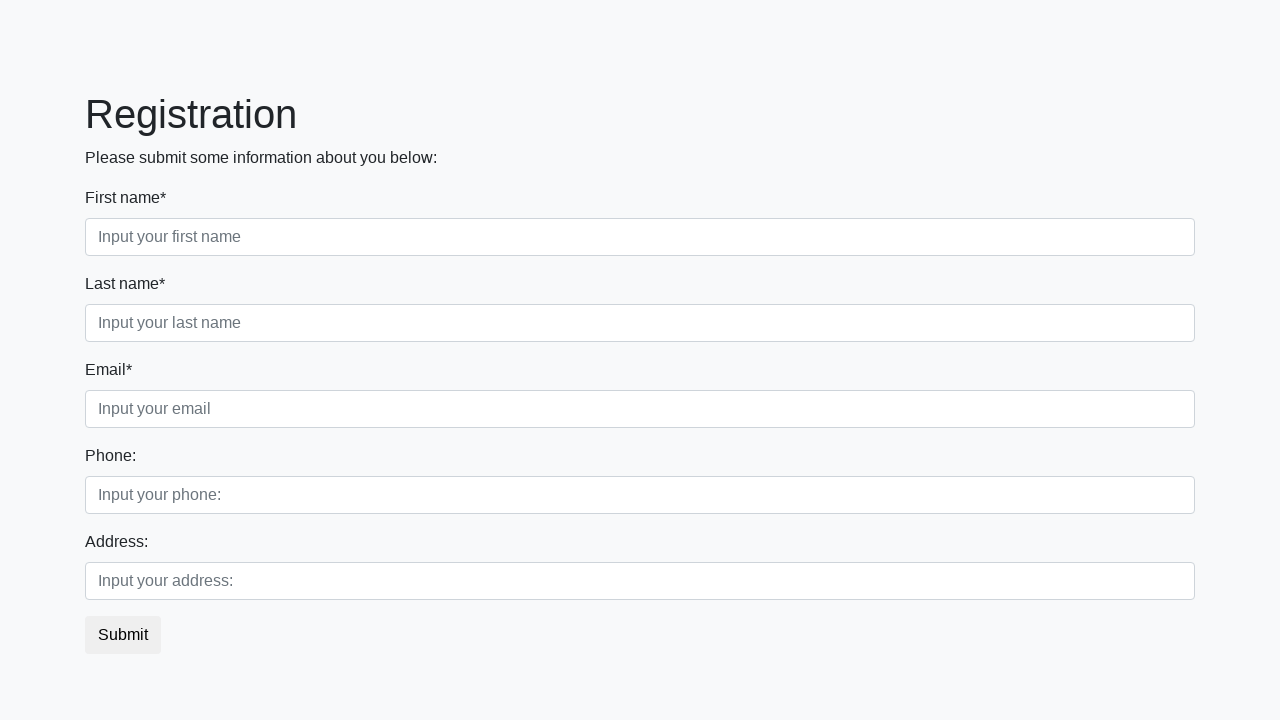

Filled first name field with 'Jordan' on input[placeholder="Input your first name"]
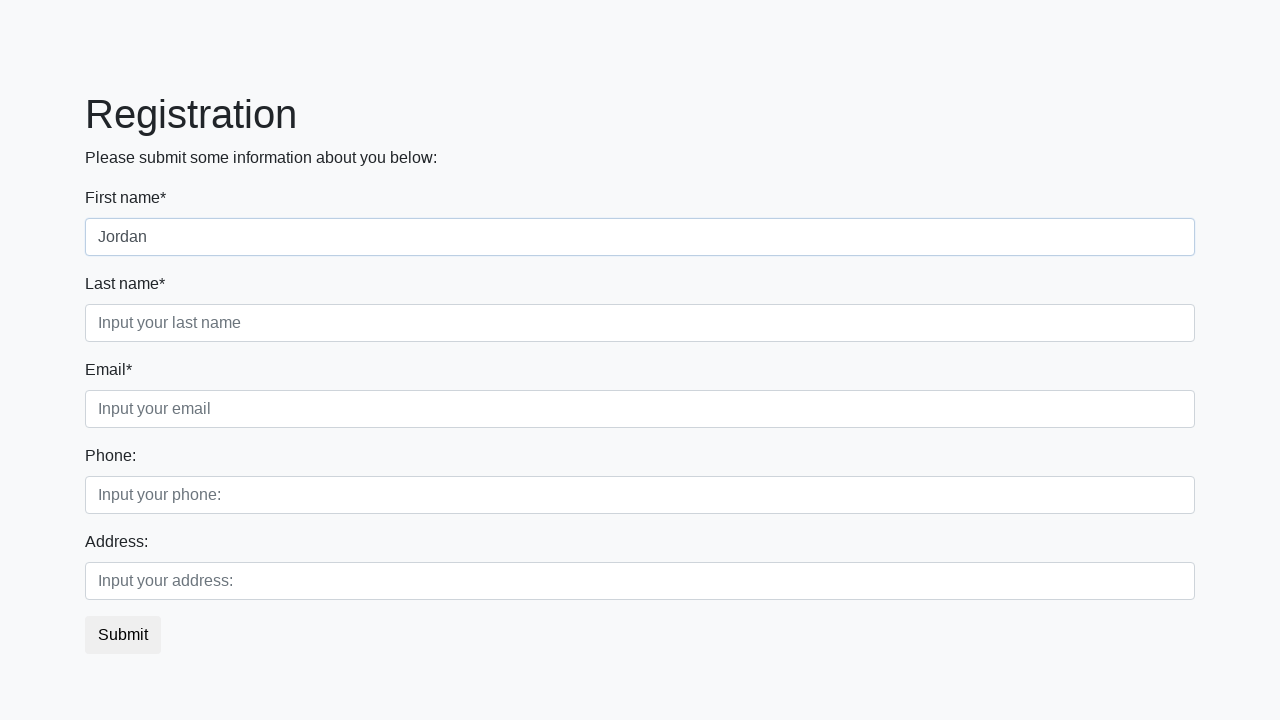

Filled last name field with 'Mitchell' on input[placeholder="Input your last name"]
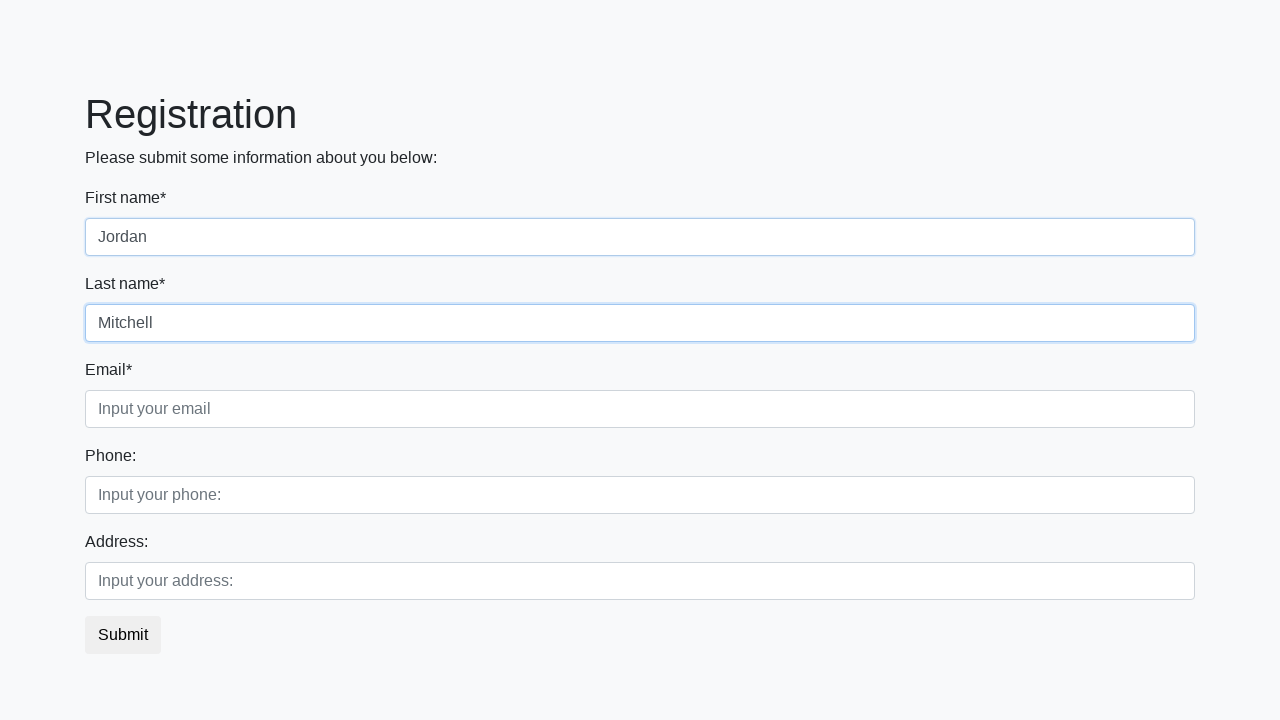

Filled email field with 'jordan.mitchell@example.com' on input[placeholder="Input your email"]
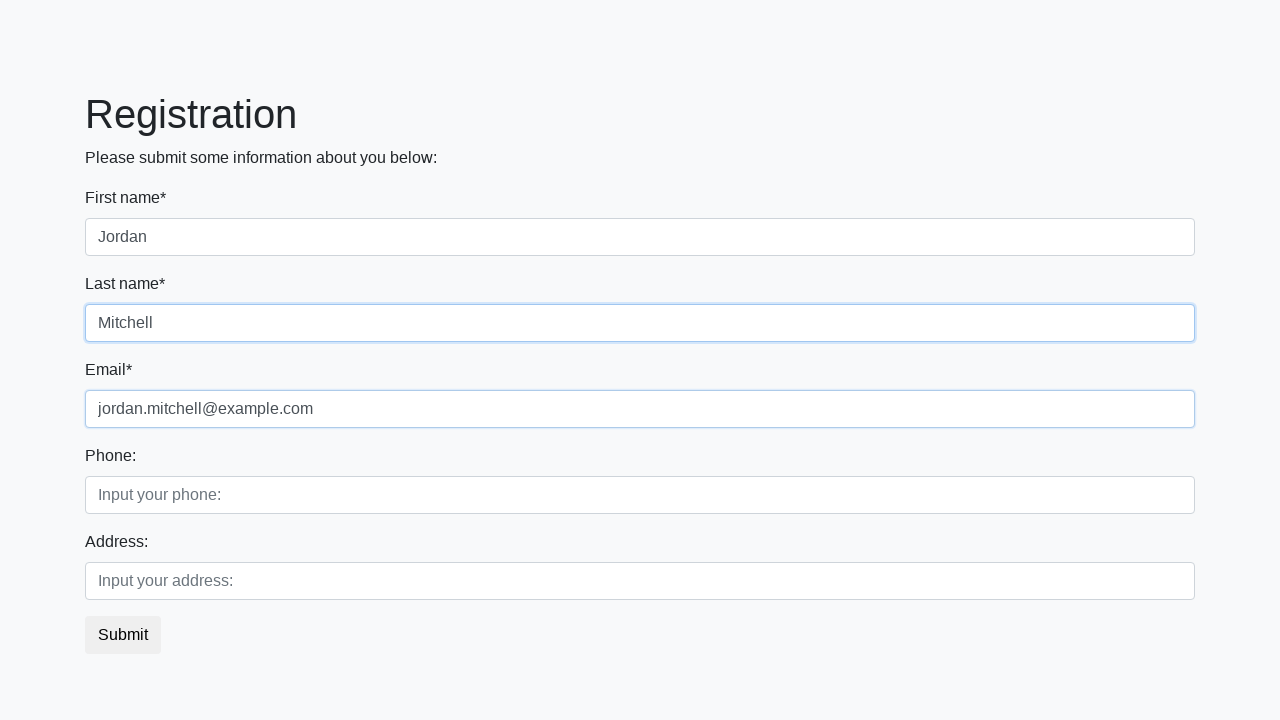

Filled phone field with '+15551234567' on input[placeholder="Input your phone:"]
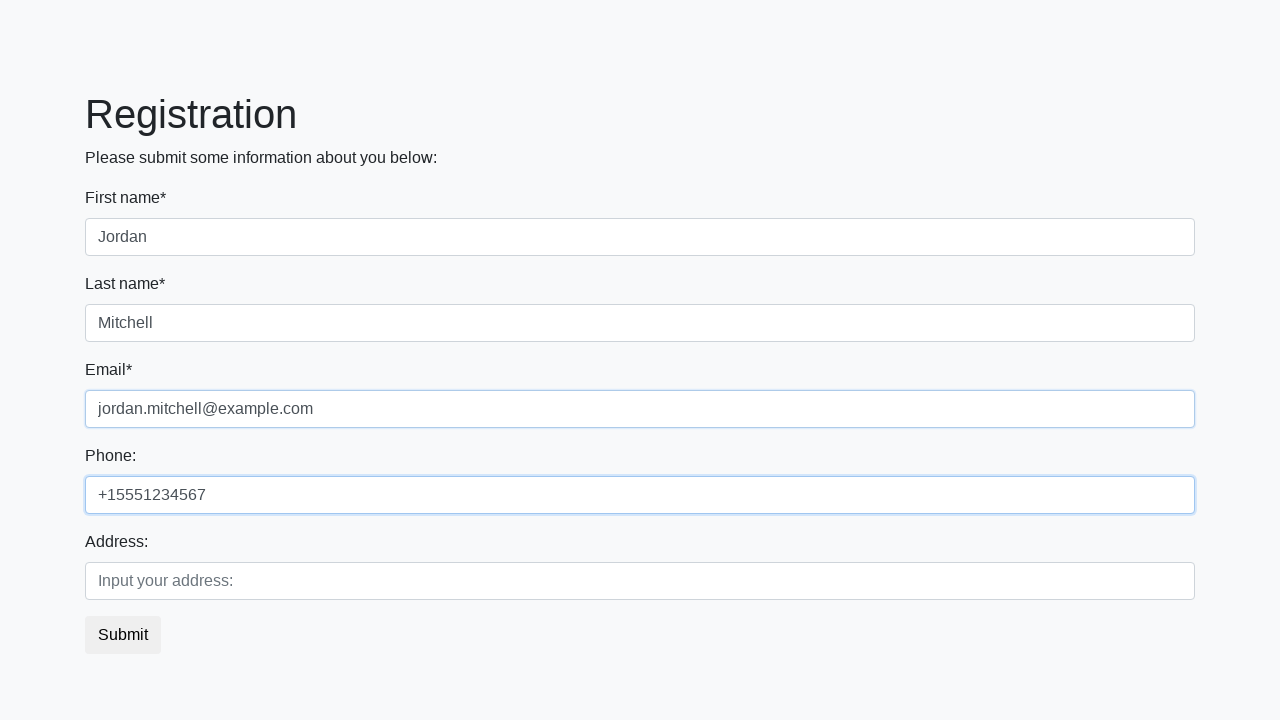

Filled address field with 'New York' on input[placeholder="Input your address:"]
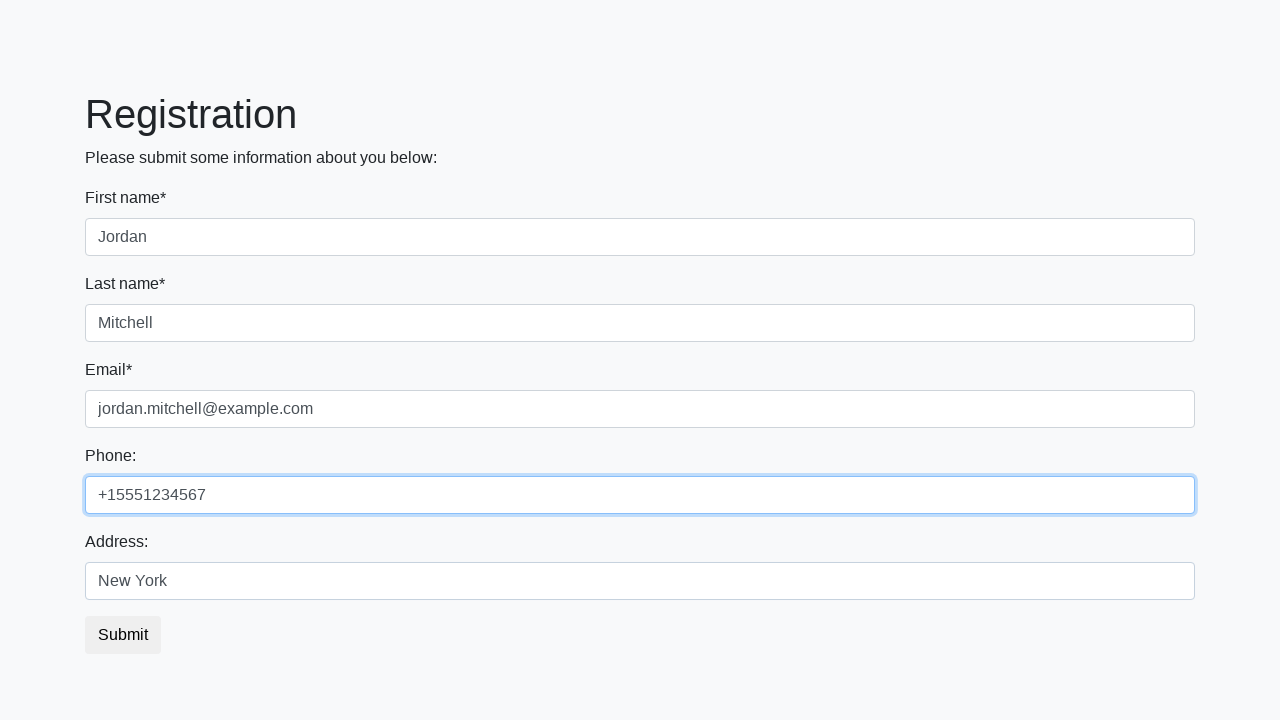

Clicked submit button at (123, 635) on button
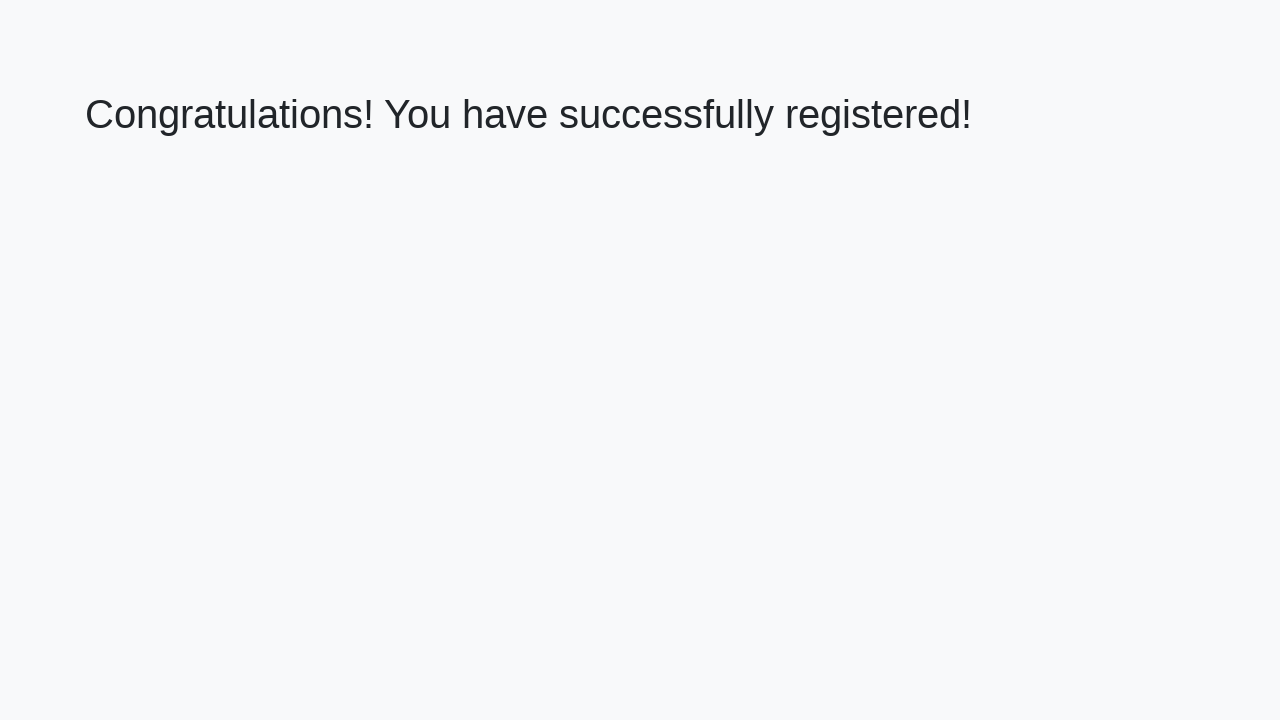

Success message heading appeared
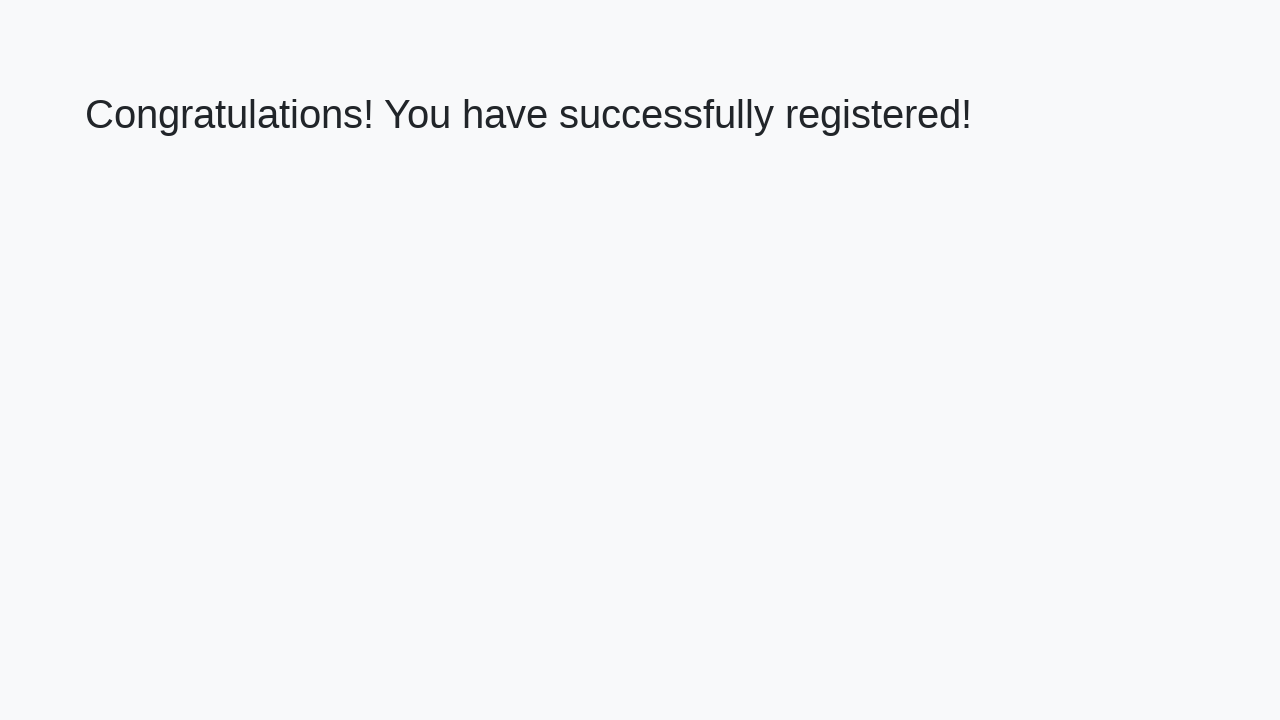

Retrieved success message: 'Congratulations! You have successfully registered!'
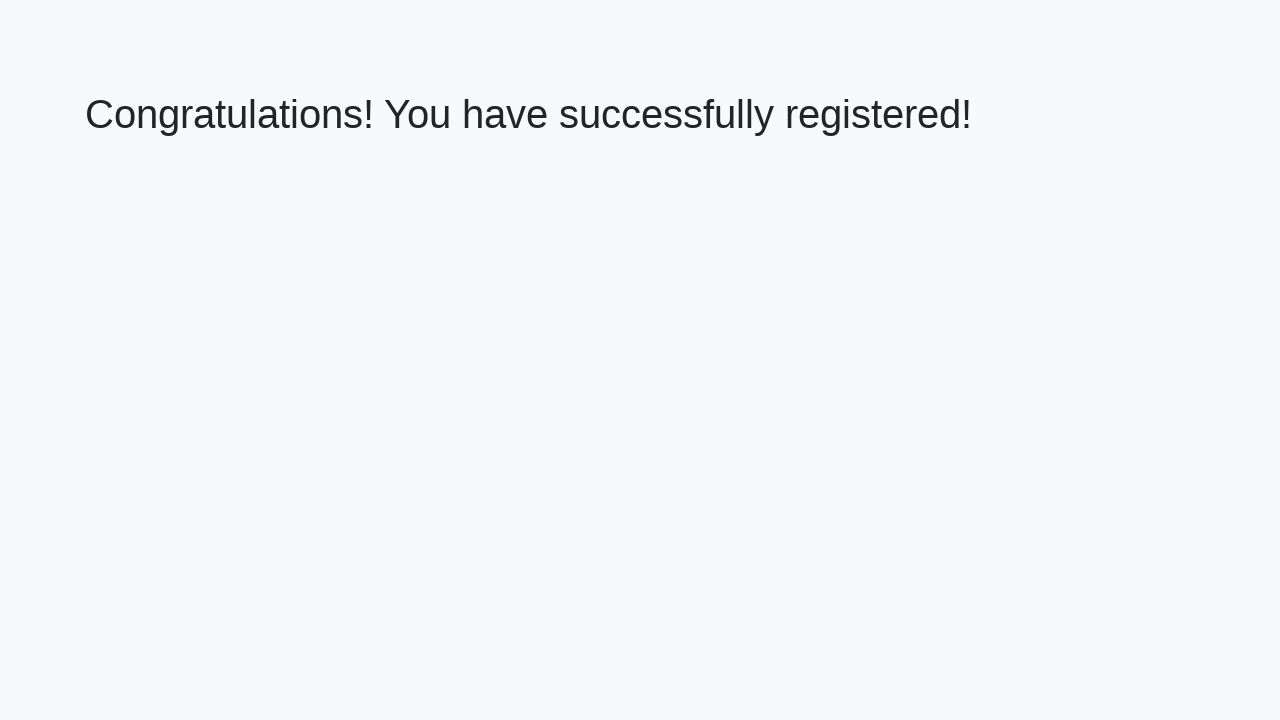

Verified successful registration message
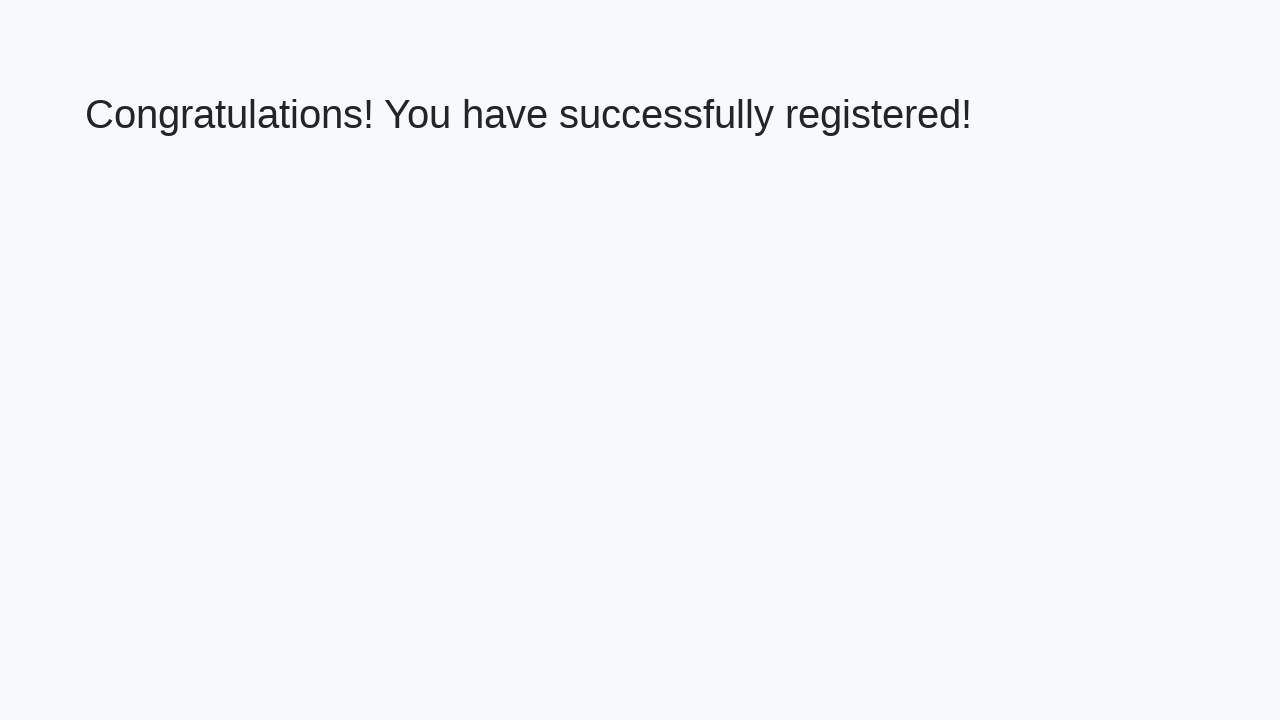

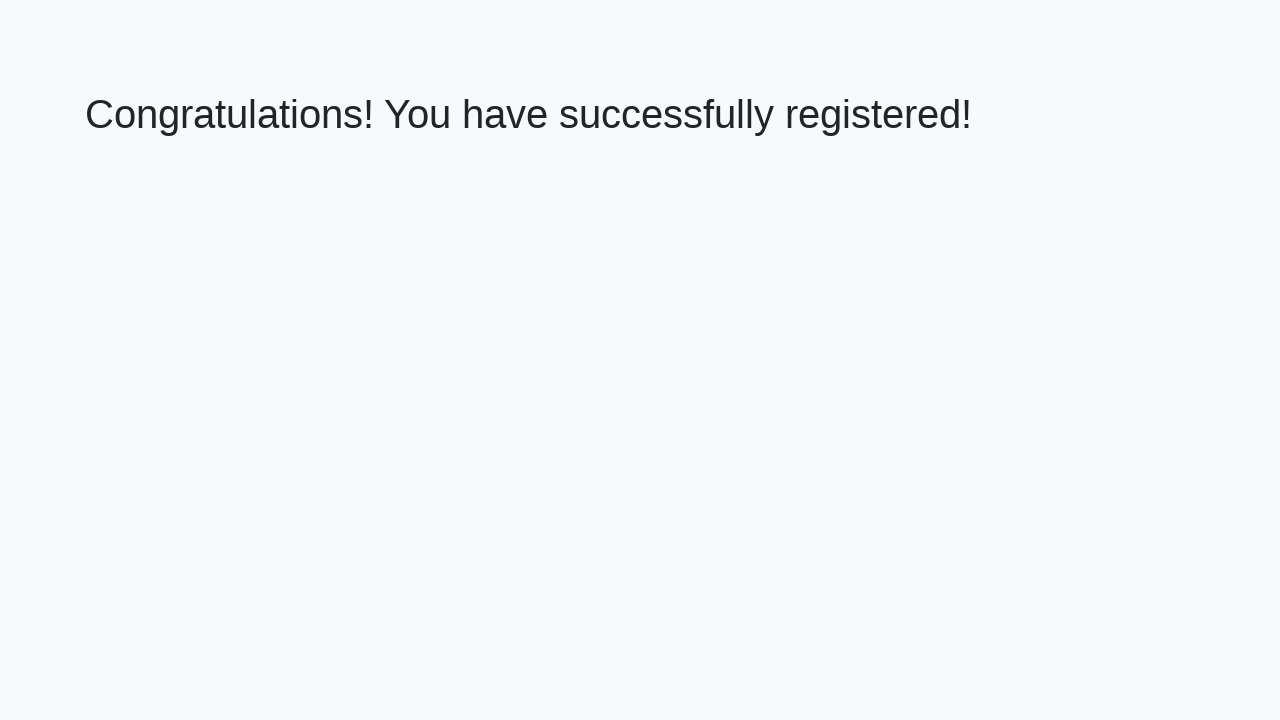